Navigates to the Swarthmore College course catalog departments page and clicks on the first department to view its courses.

Starting URL: https://catalog.swarthmore.edu/content.php?catoid=7&navoid=194

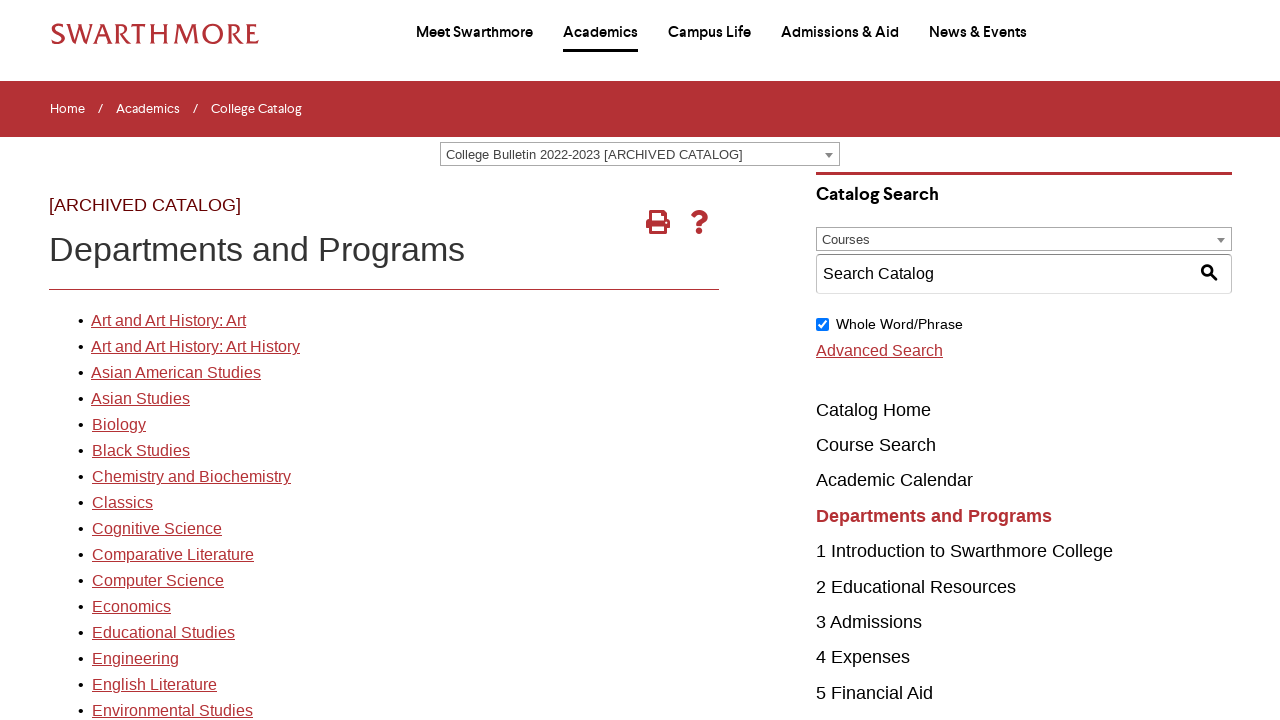

Navigated to Swarthmore College course catalog departments page
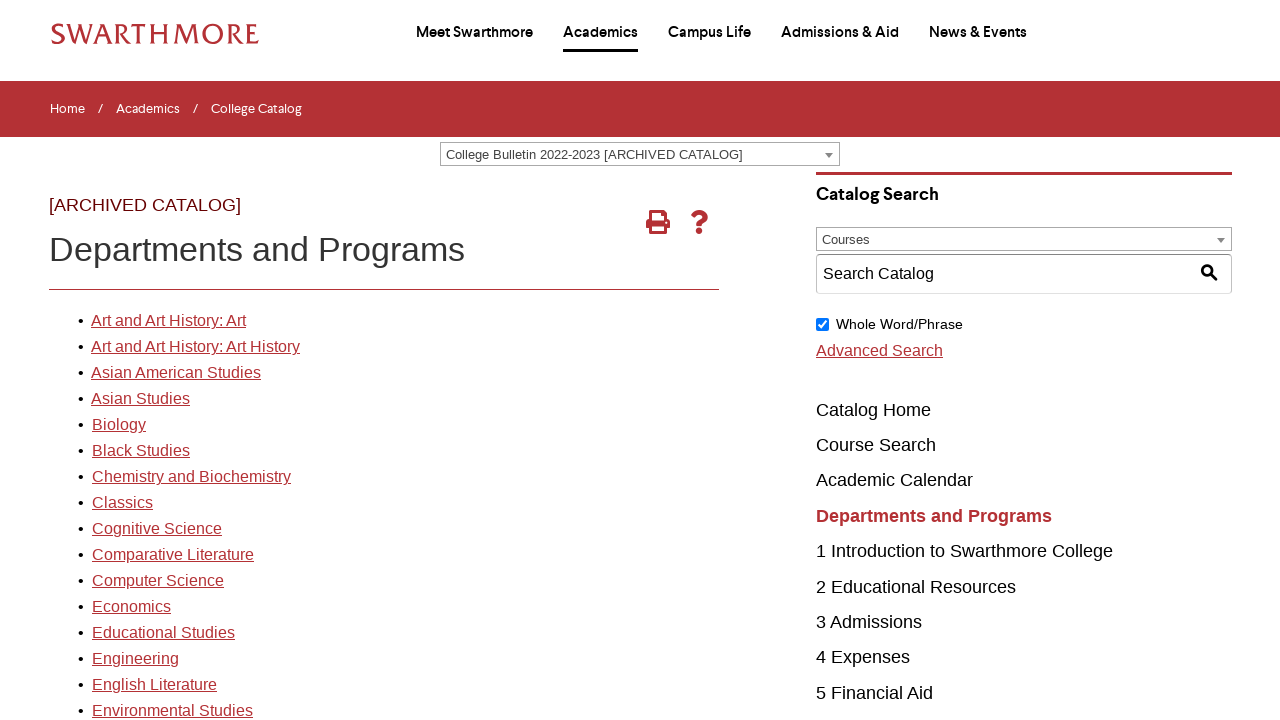

Clicked on the first department link at (168, 321) on xpath=//*[@id='gateway-page']/body/table/tbody/tr[3]/td[1]/table/tbody/tr[2]/td[
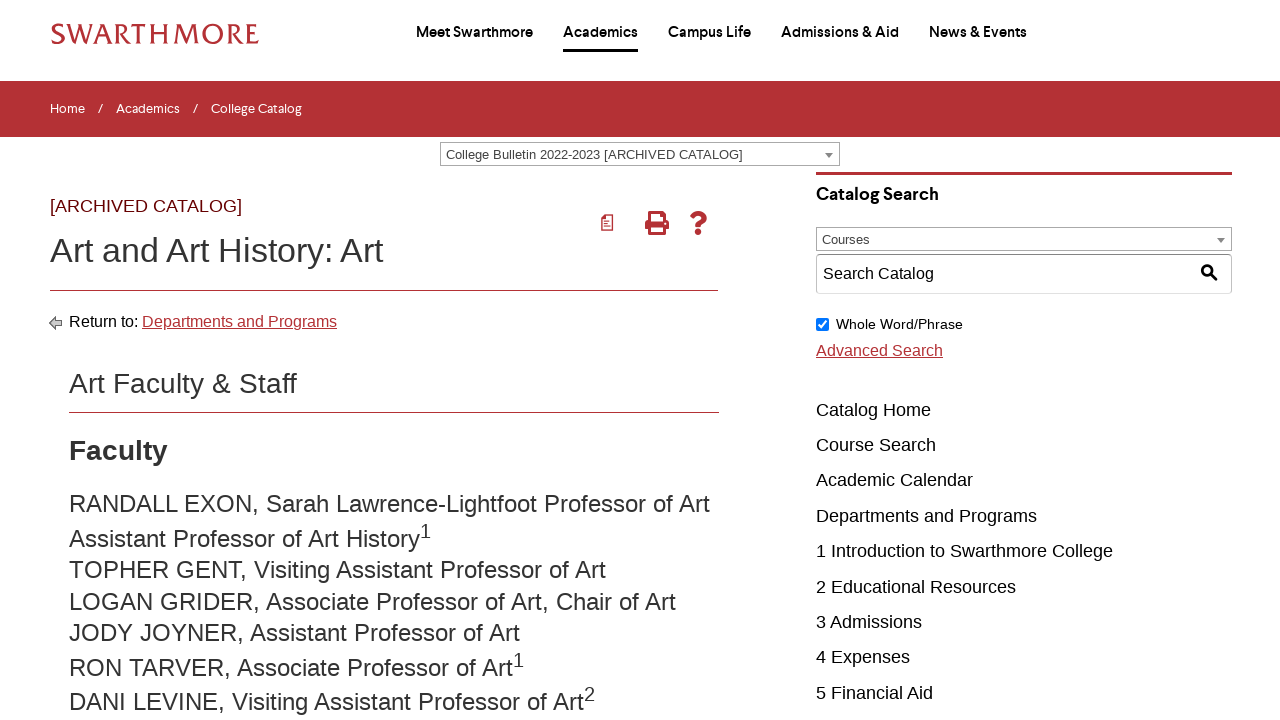

Course listings loaded successfully
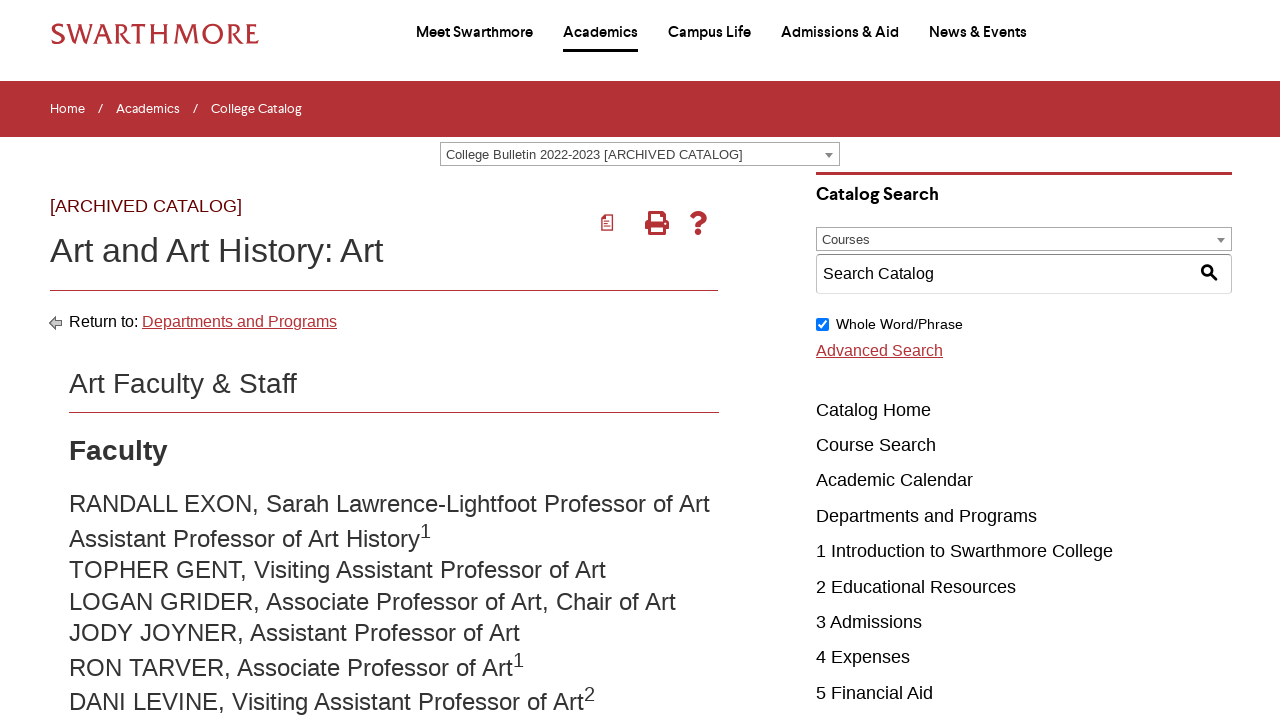

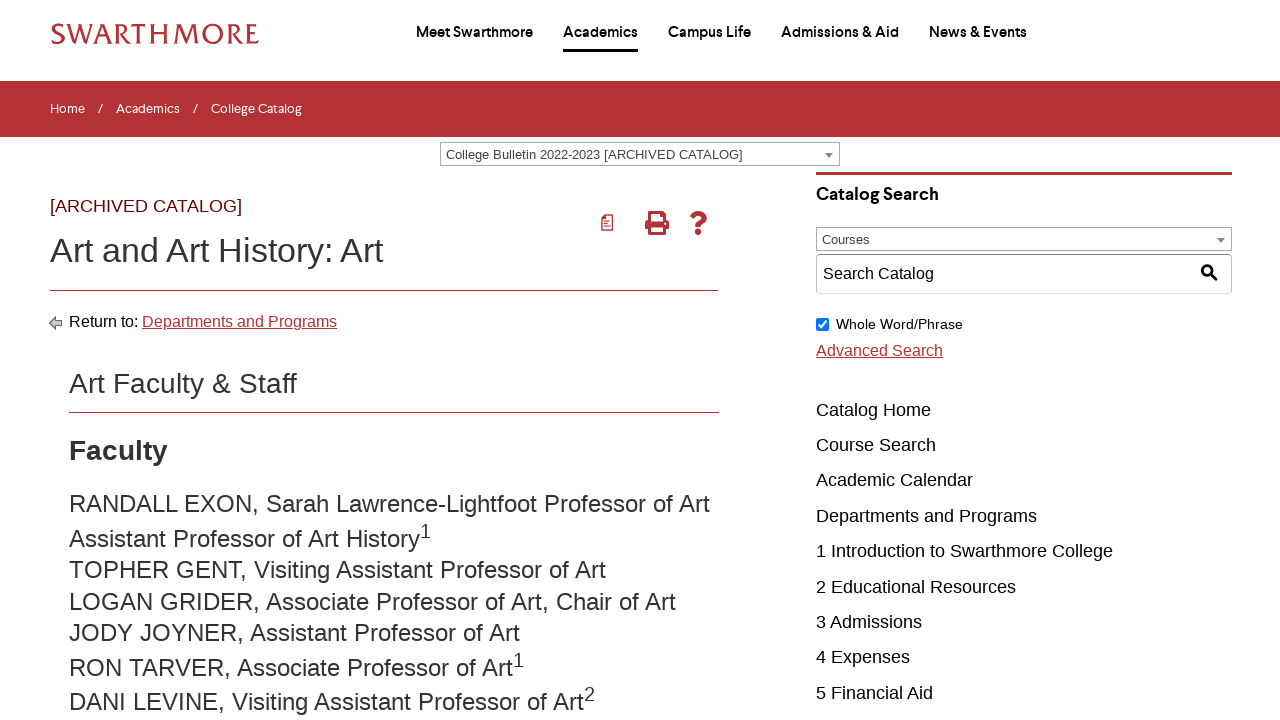